Tests double click functionality by double-clicking a button and verifying the result message

Starting URL: https://automationfc.github.io/basic-form/index.html

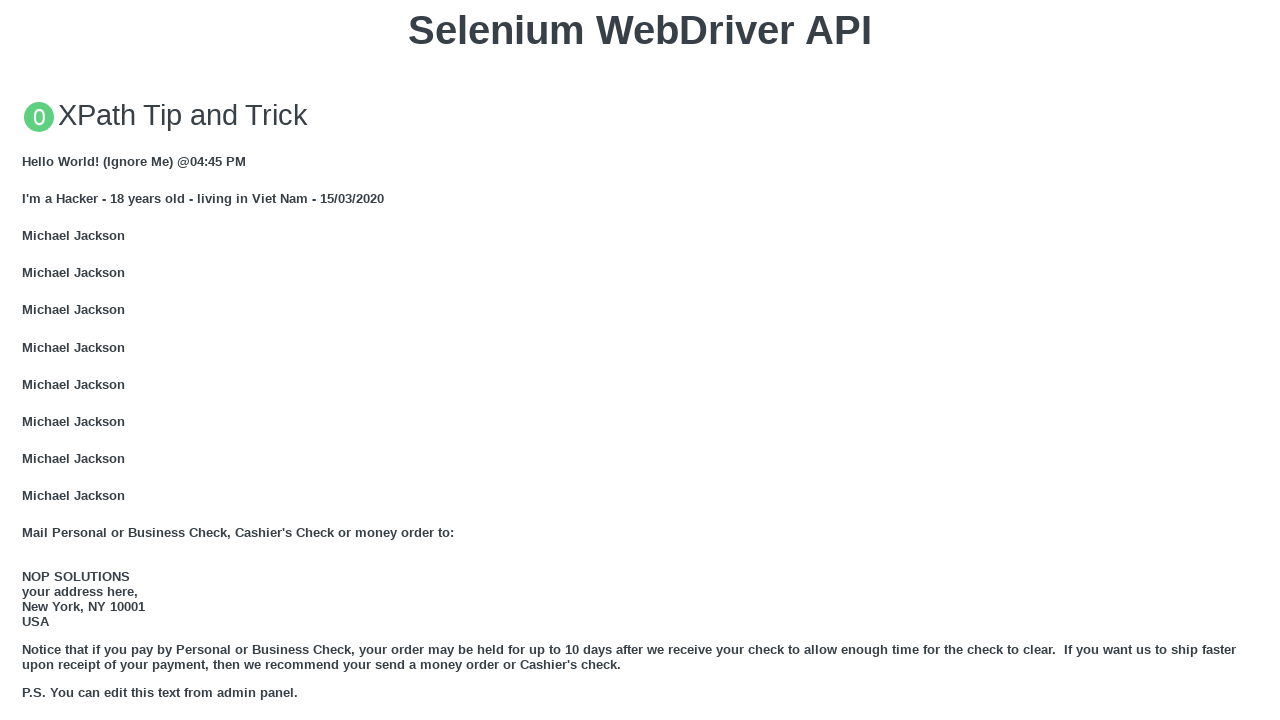

Scrolled 'Double click me' button into view
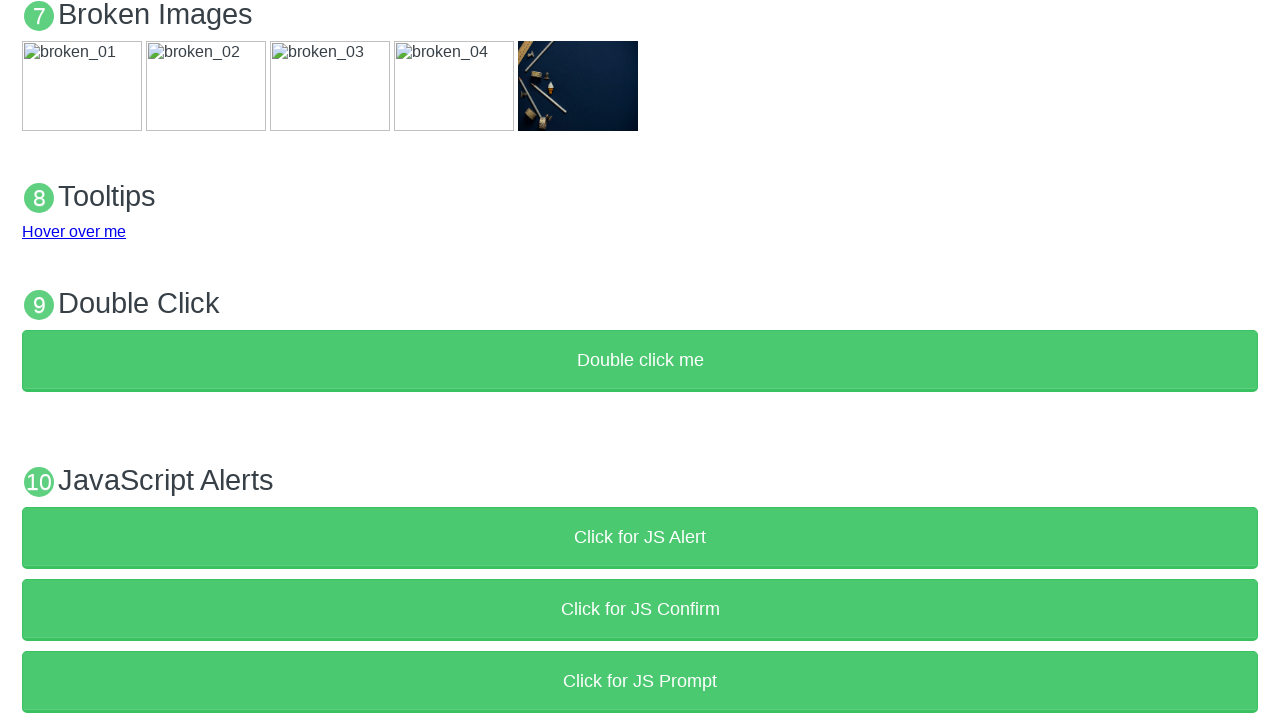

Double-clicked the 'Double click me' button at (640, 361) on button:text('Double click me')
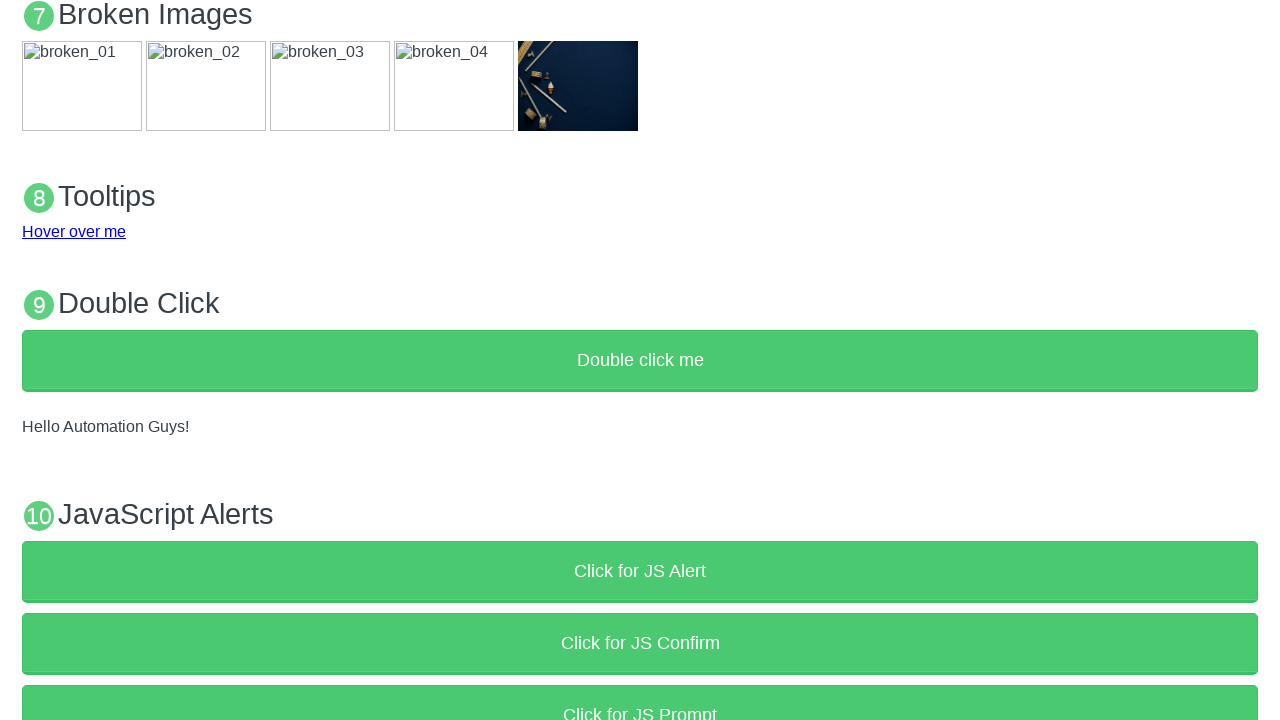

Result message element appeared
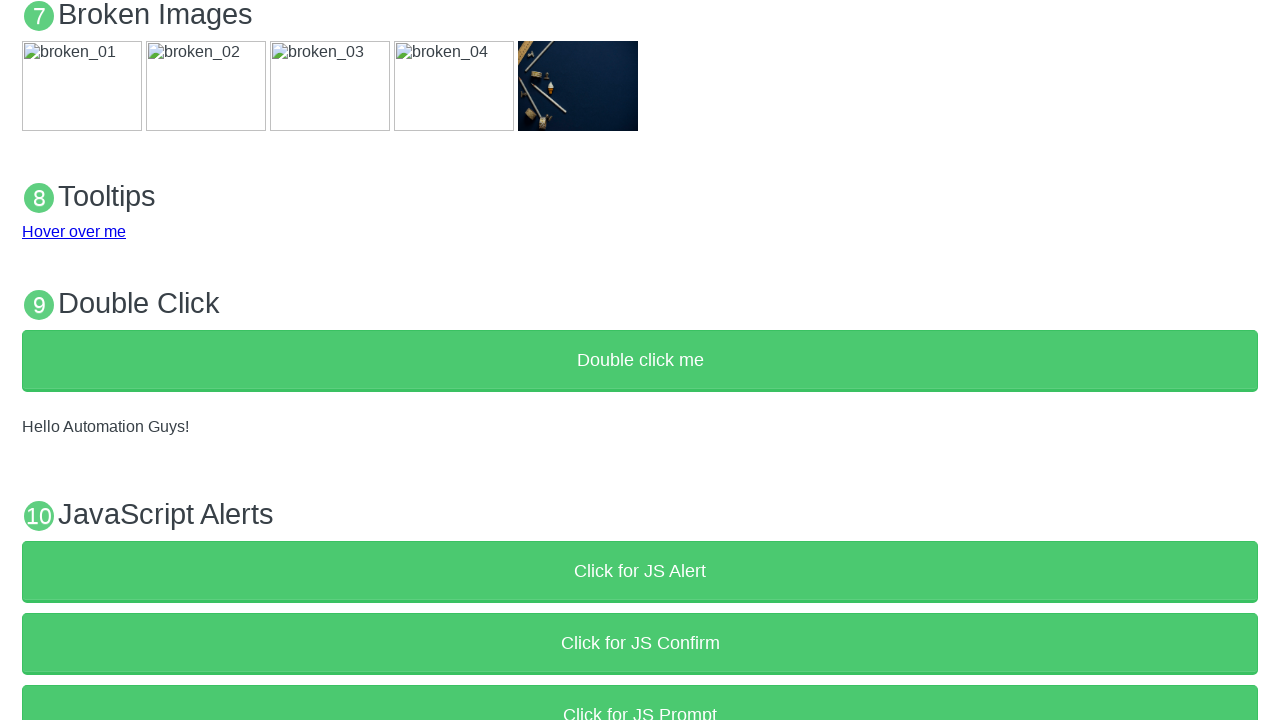

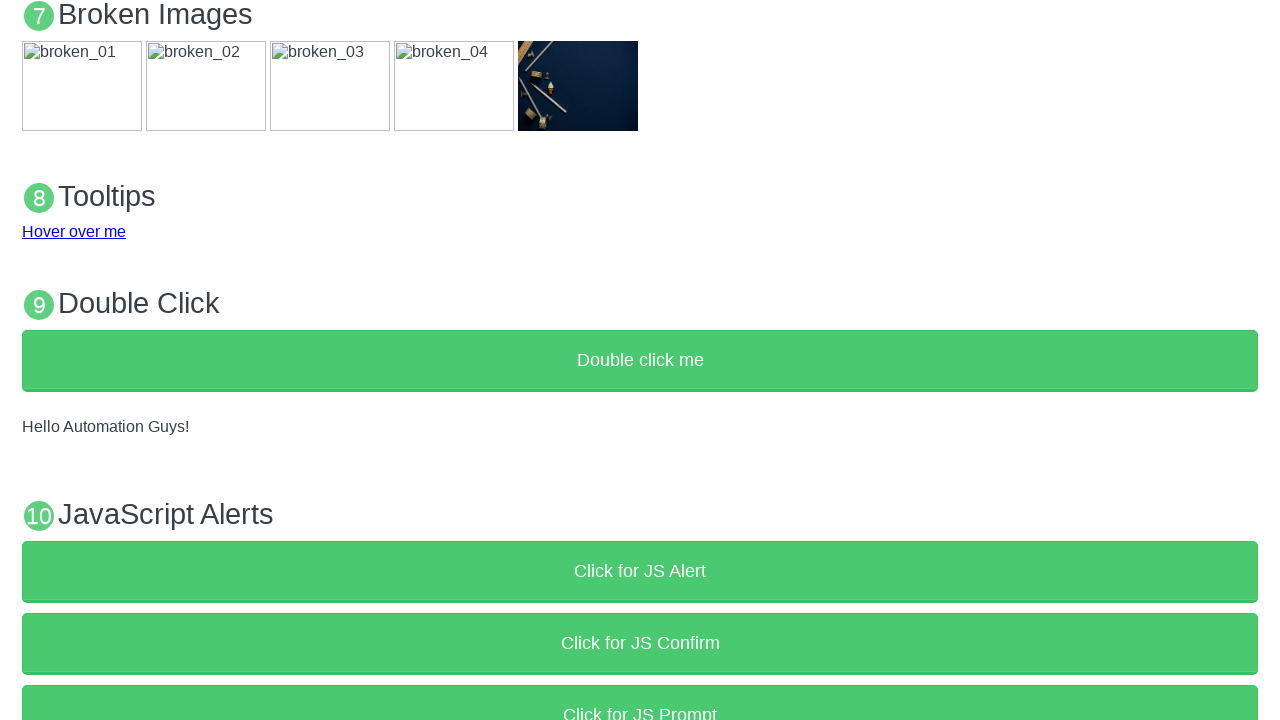